Tests right-click (context menu) functionality by performing a context click on a button element to trigger the context menu

Starting URL: https://swisnl.github.io/jQuery-contextMenu/demo.html

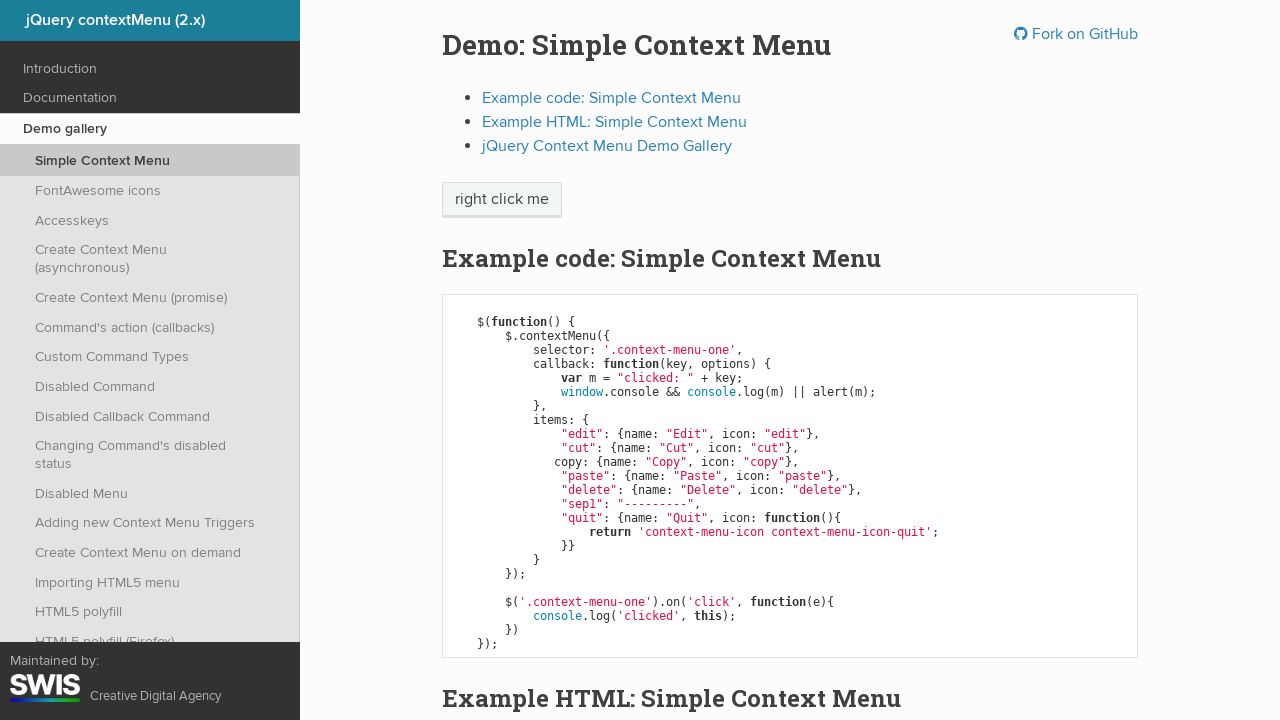

Located the right-click button element
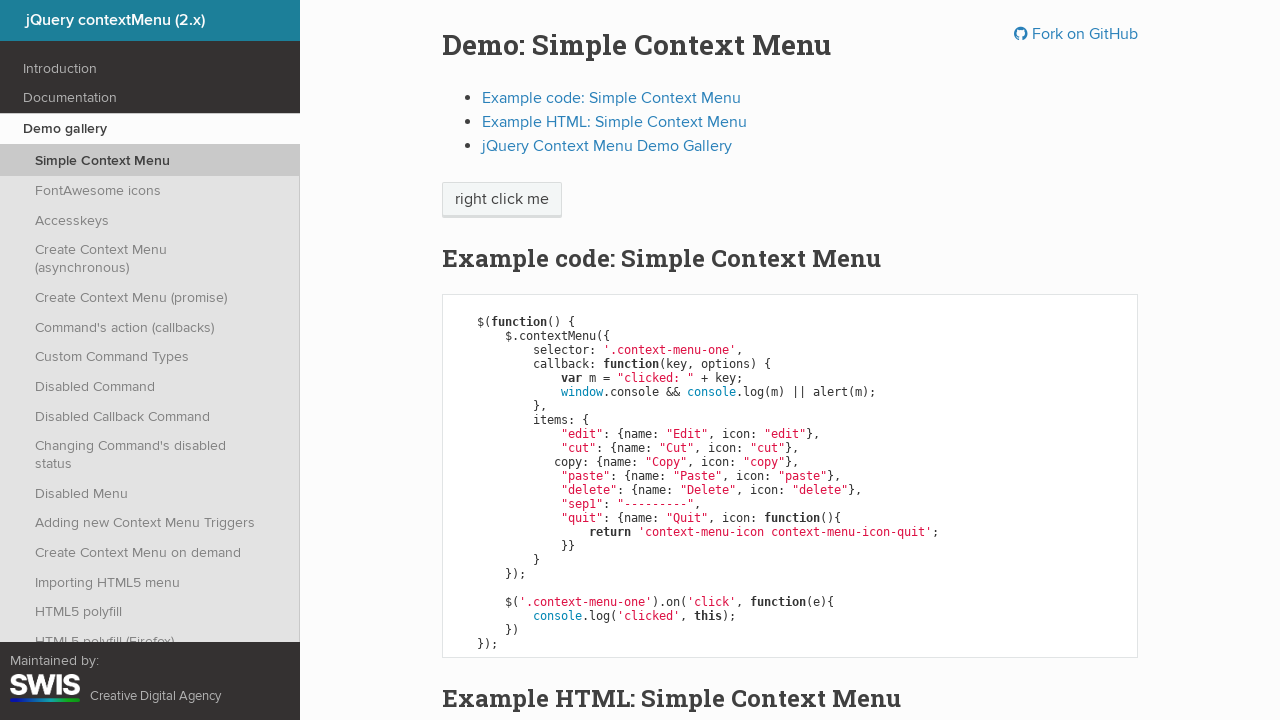

Performed right-click on the button to trigger context menu at (502, 200) on xpath=//span[contains(.,'right click me')]
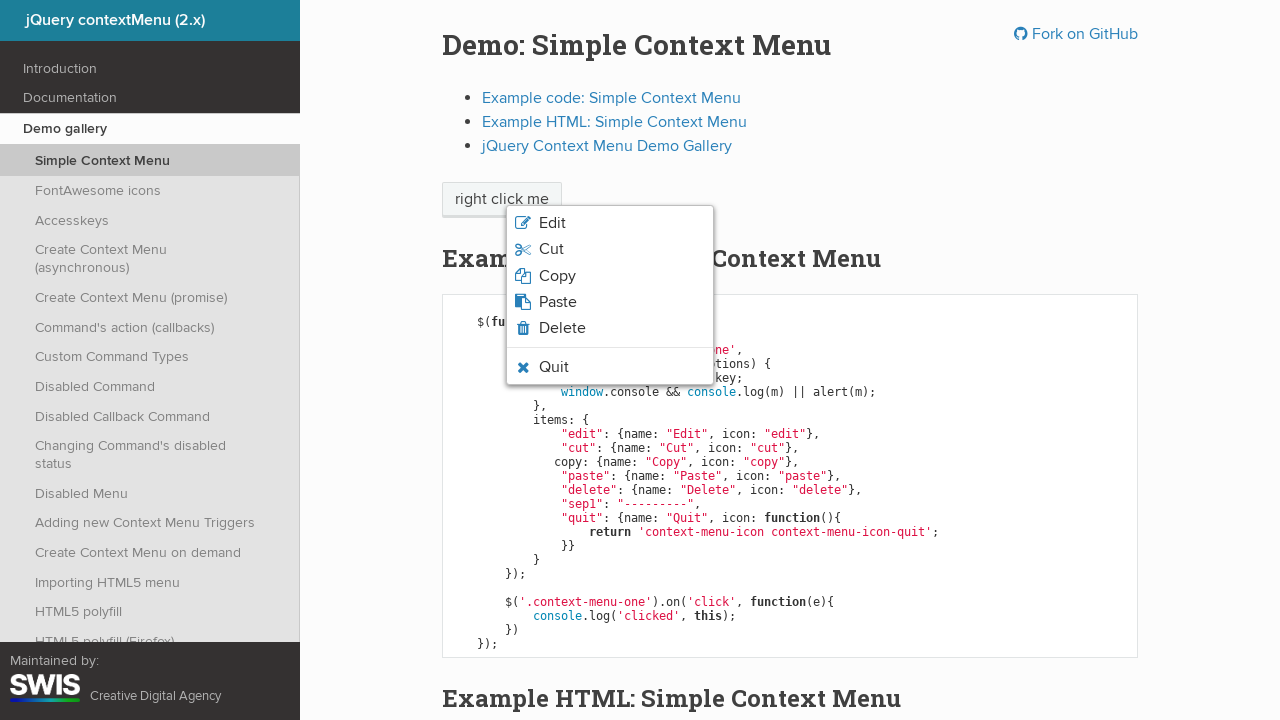

Context menu appeared and loaded
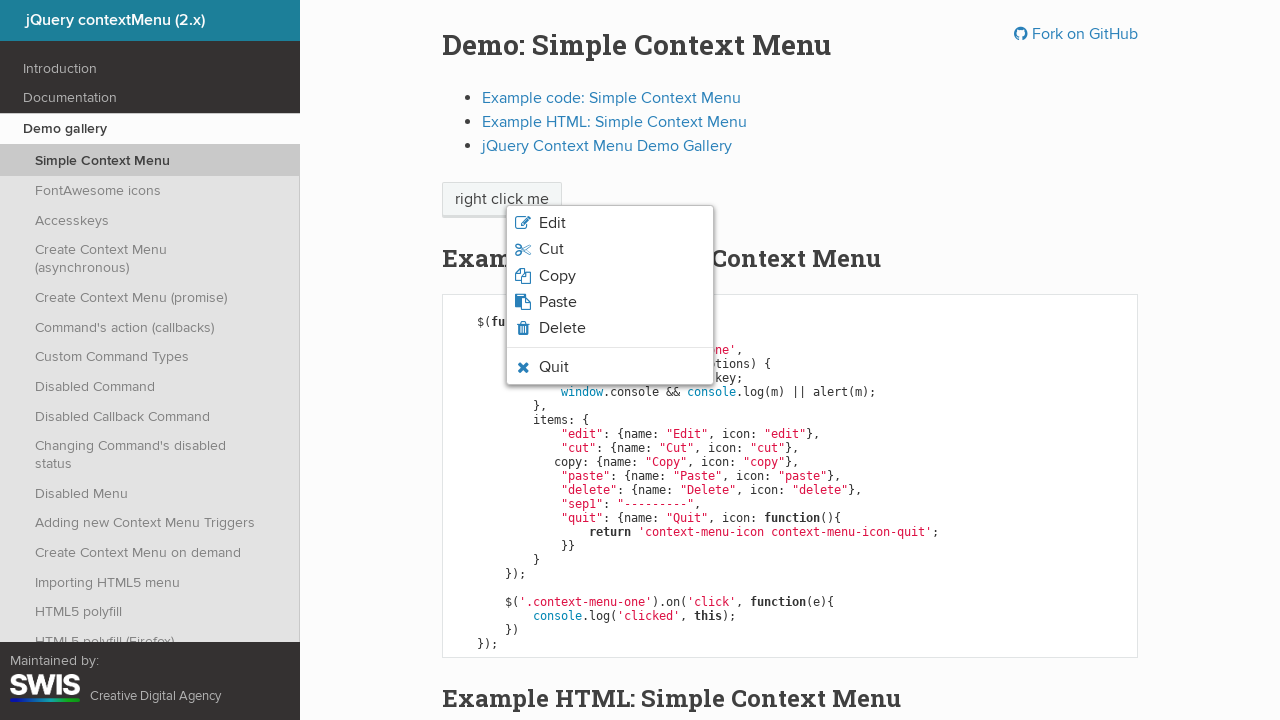

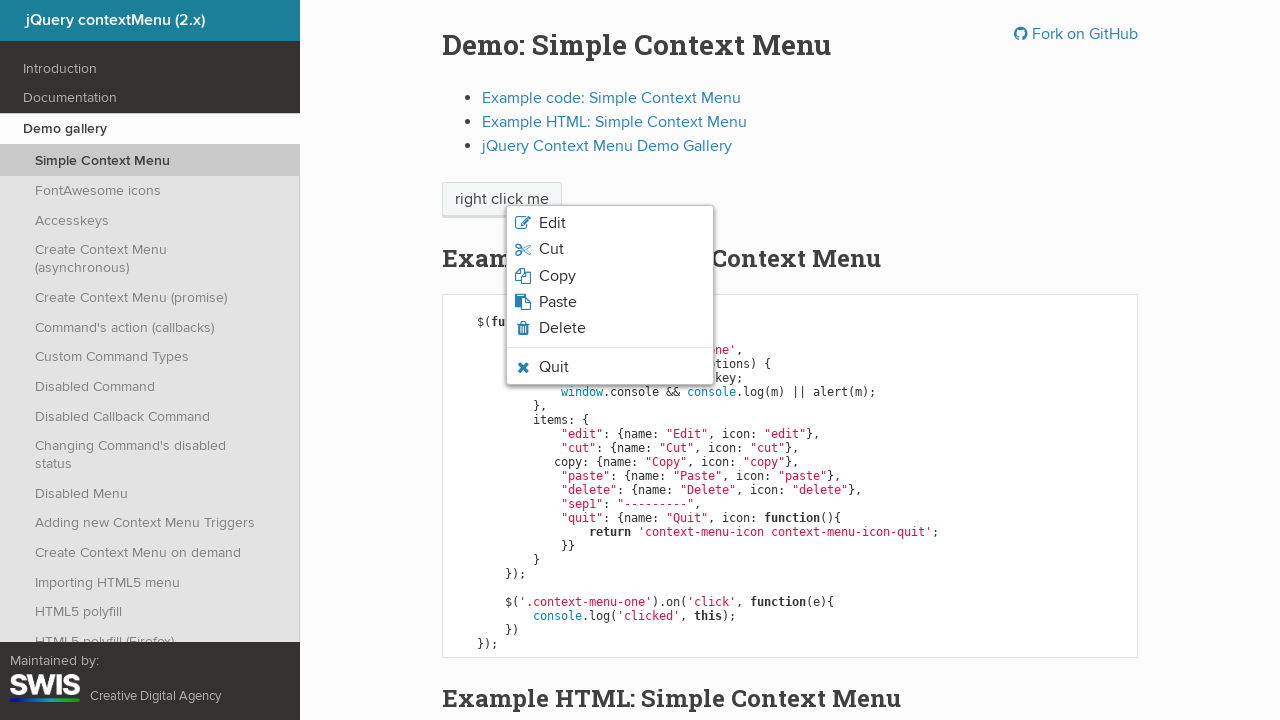